Tests validation error messages on the login form by submitting empty username and password fields and verifying the error message displayed

Starting URL: https://www.saucedemo.com/

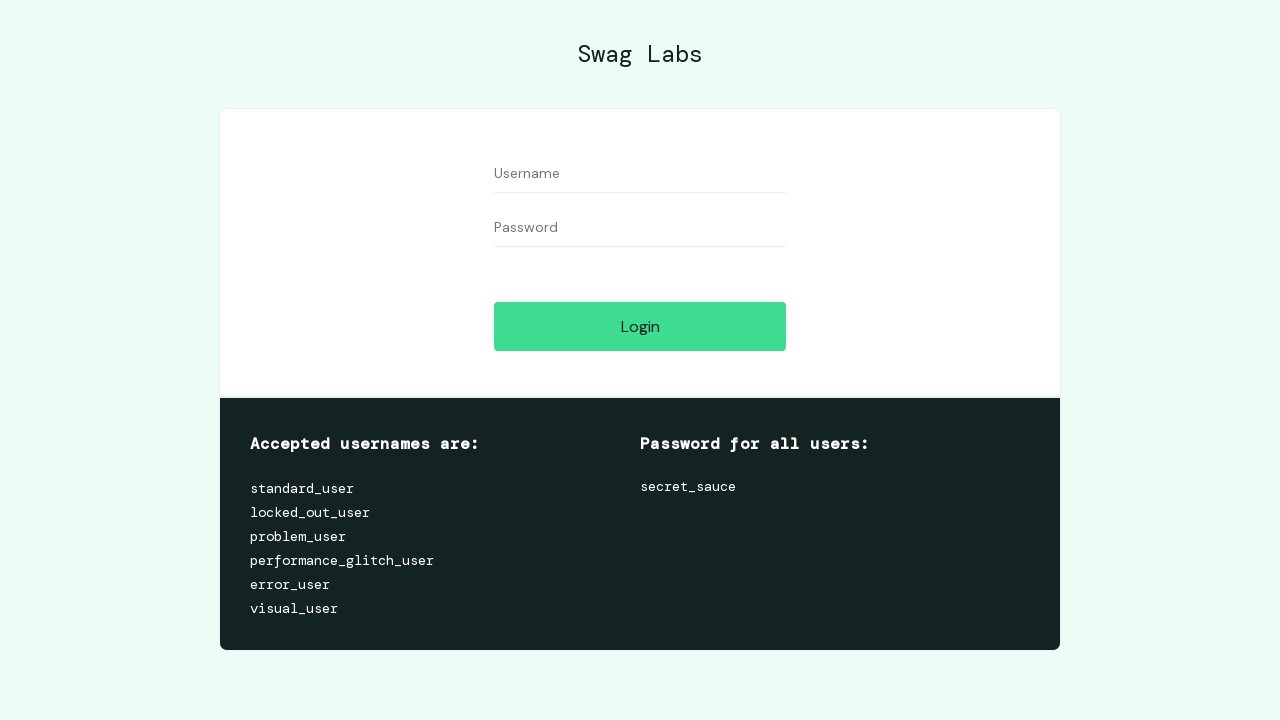

Cleared username field on #user-name
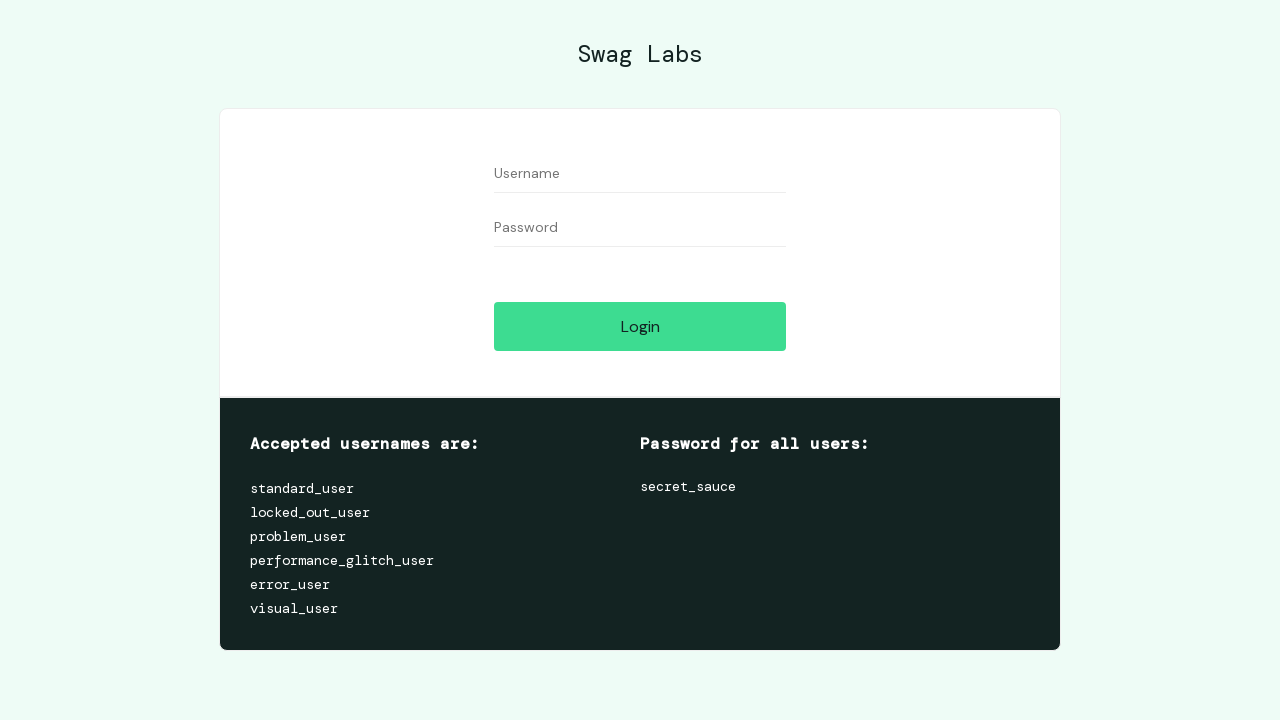

Cleared password field on #password
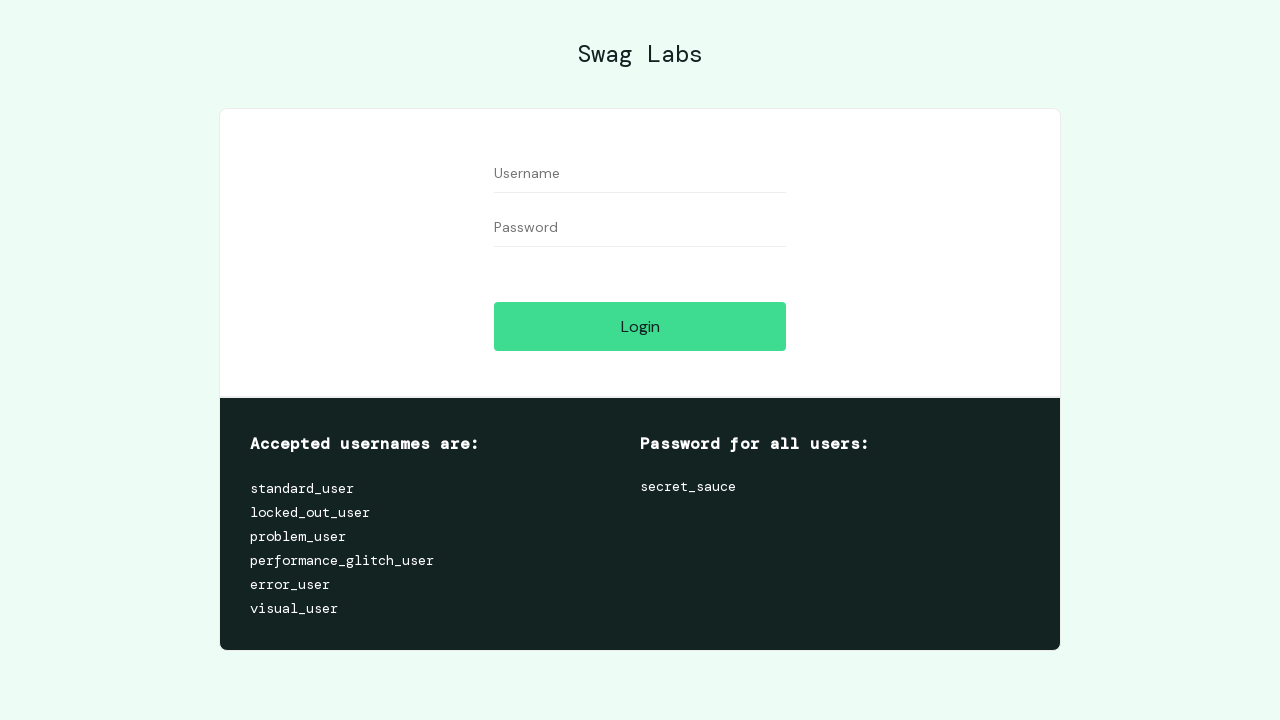

Clicked login button to trigger validation at (640, 326) on #login-button
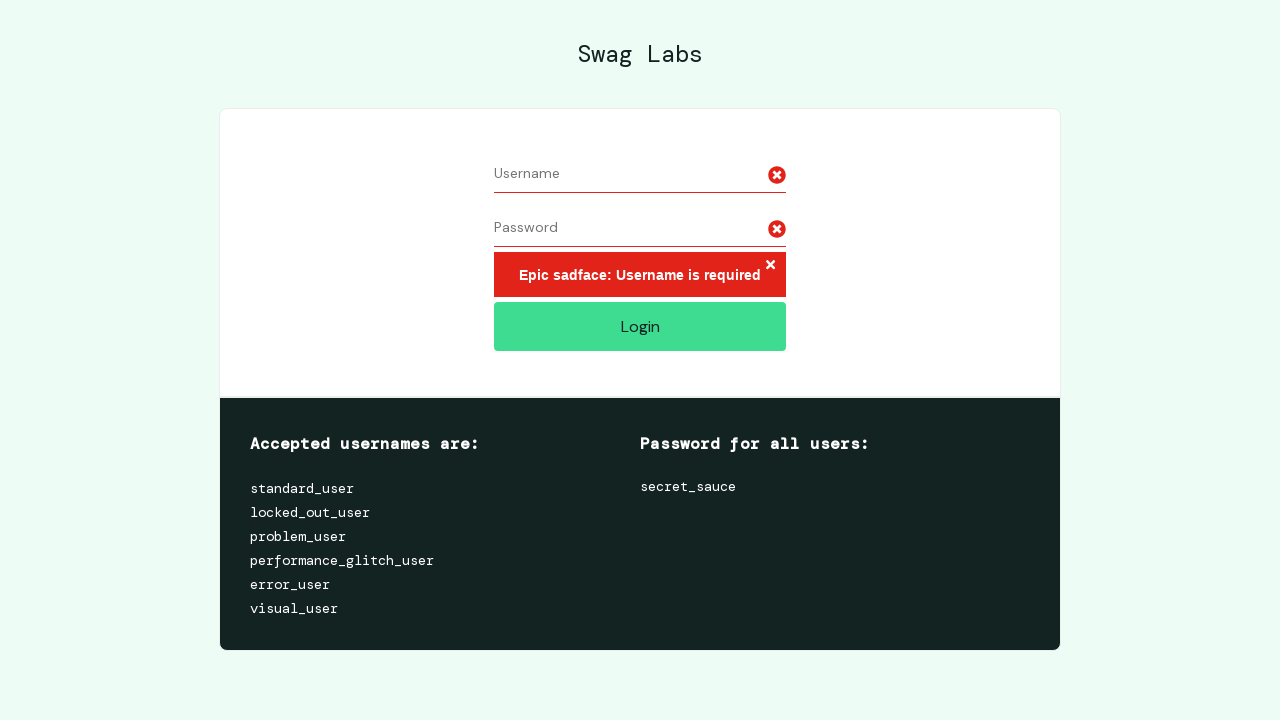

Error message appeared
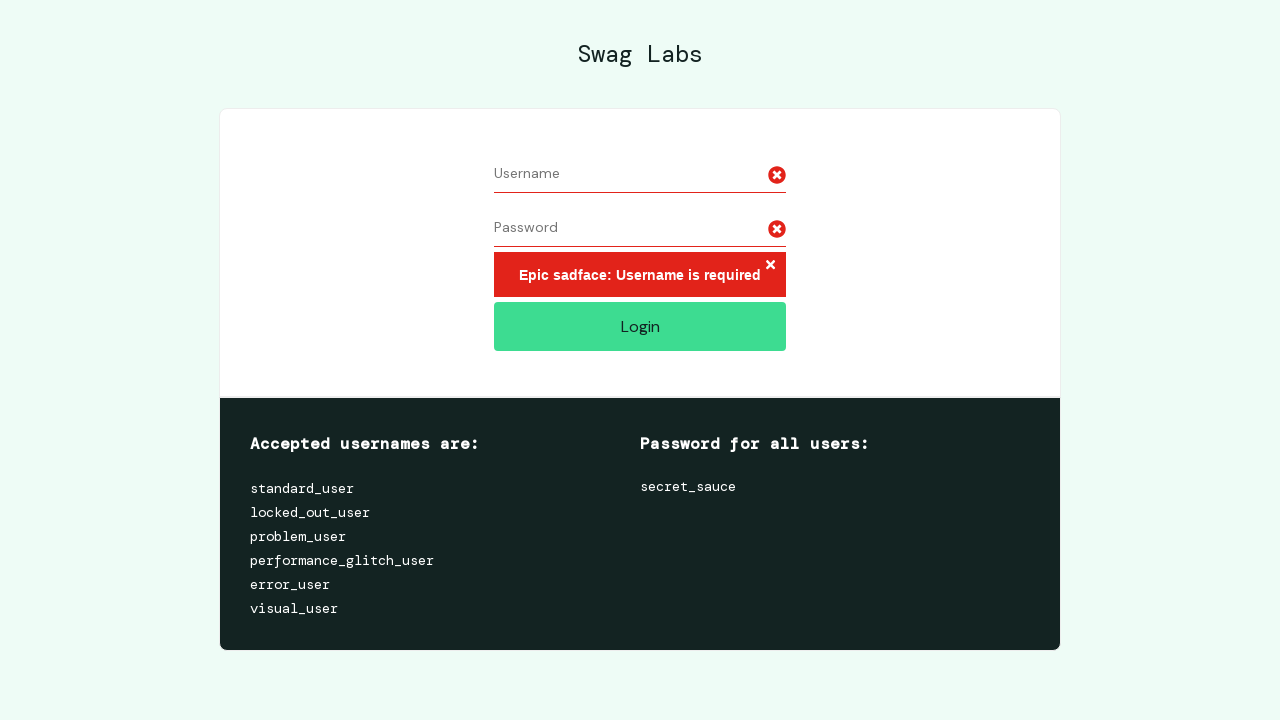

Located error message element
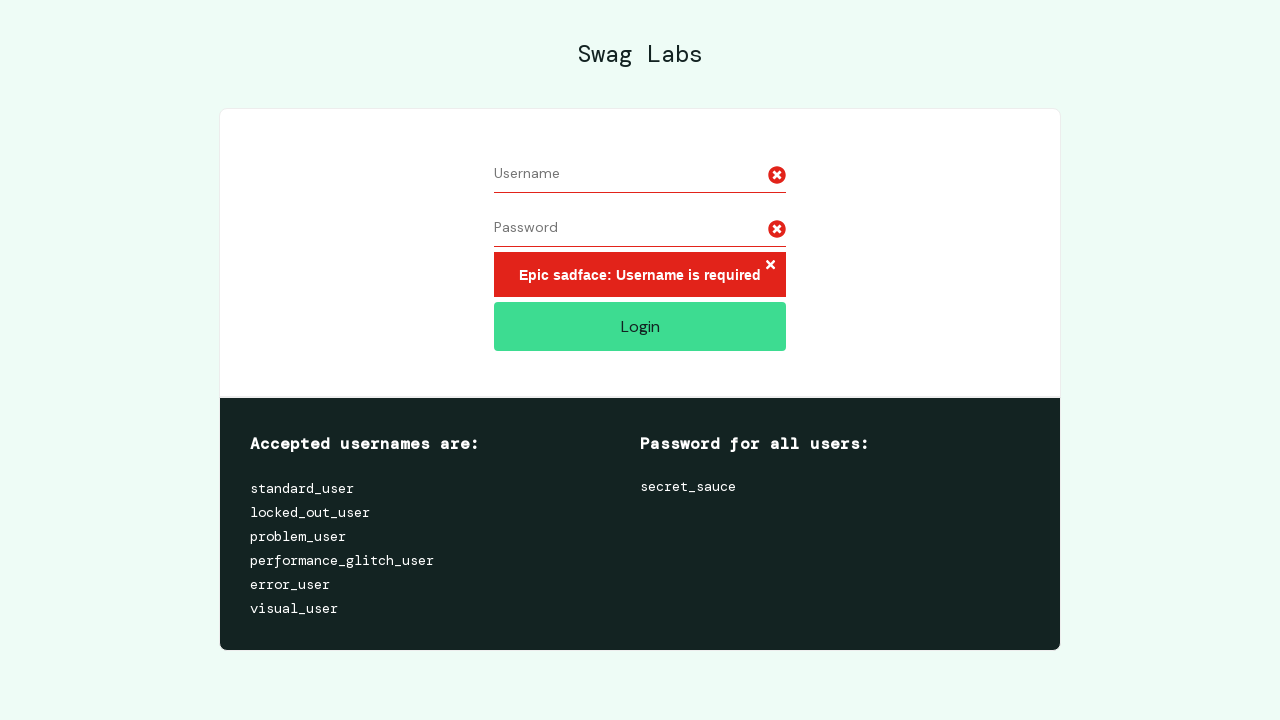

Verified error message is visible
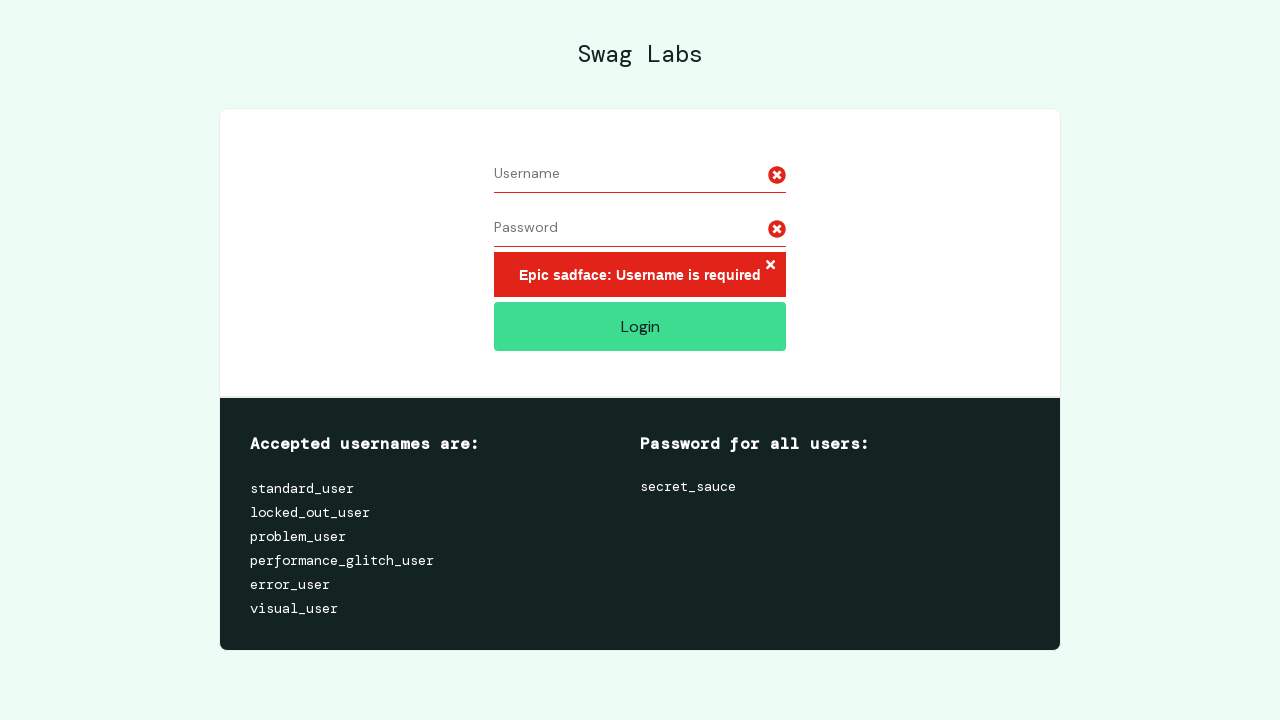

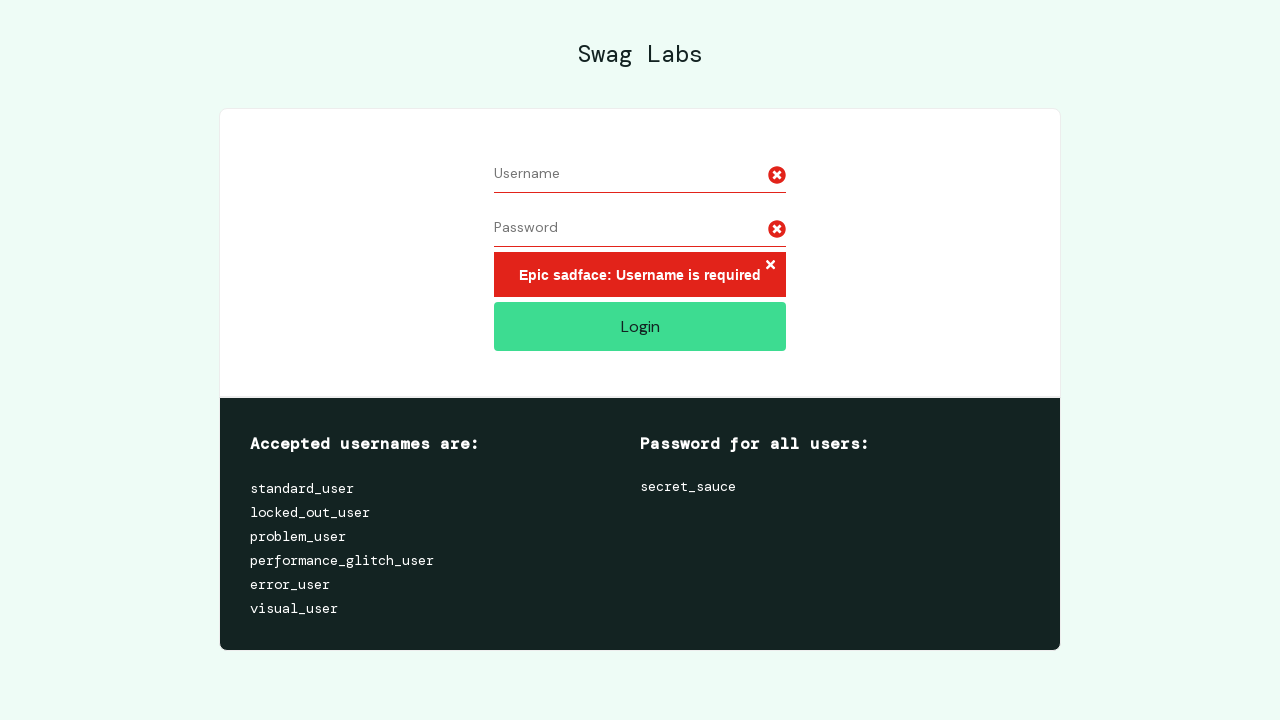